Tests the number input field by sending an arrow up key press to increment the value

Starting URL: http://the-internet.herokuapp.com/inputs

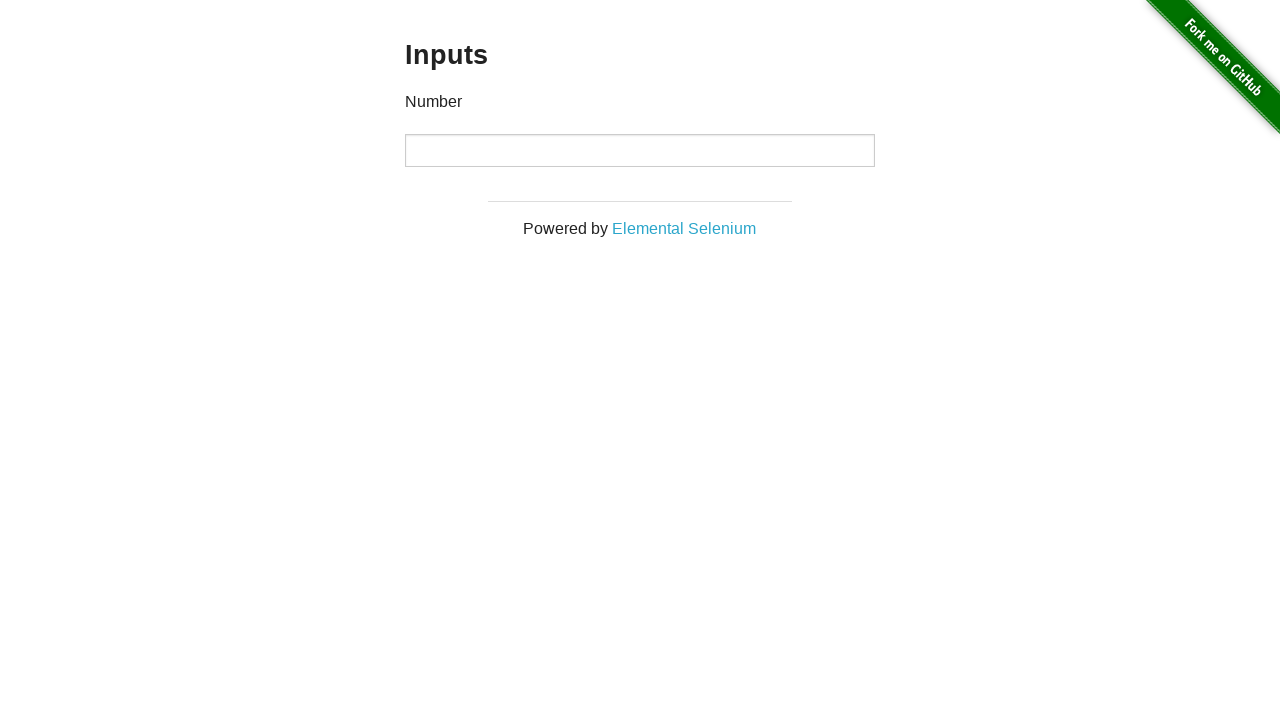

Navigated to the inputs test page
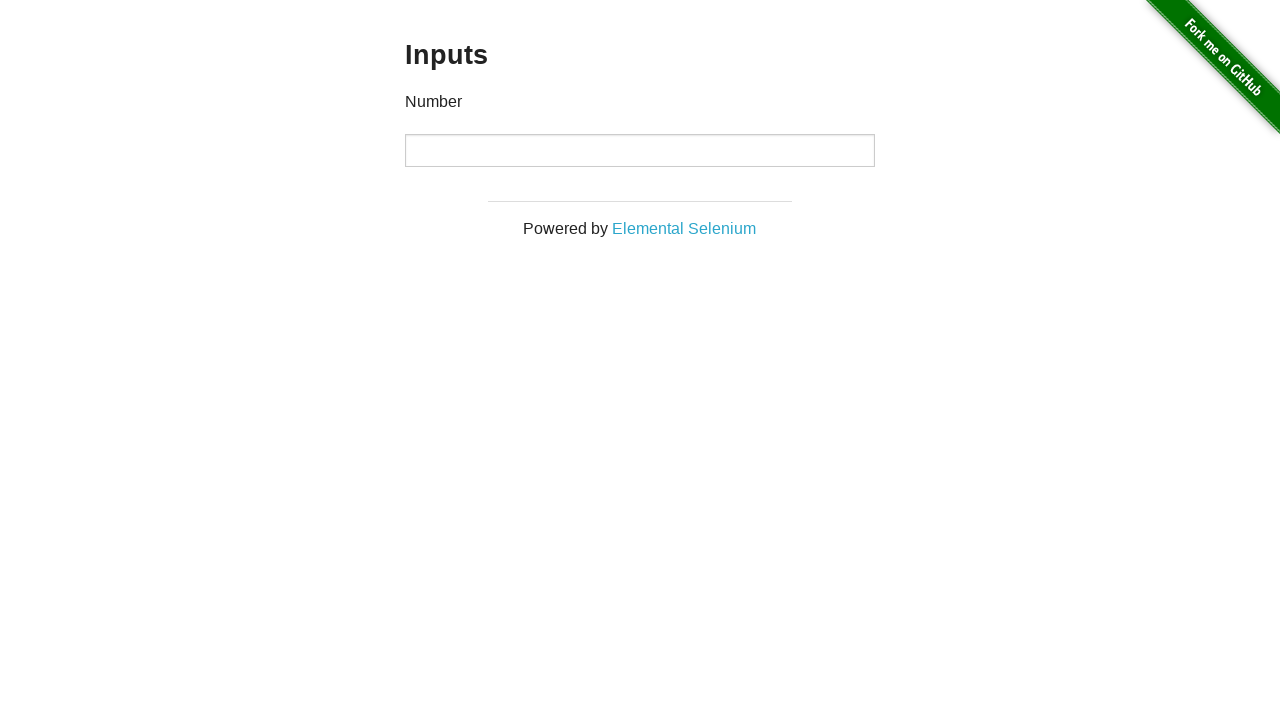

Pressed ArrowUp key on number input field to increment value on input[type='number']
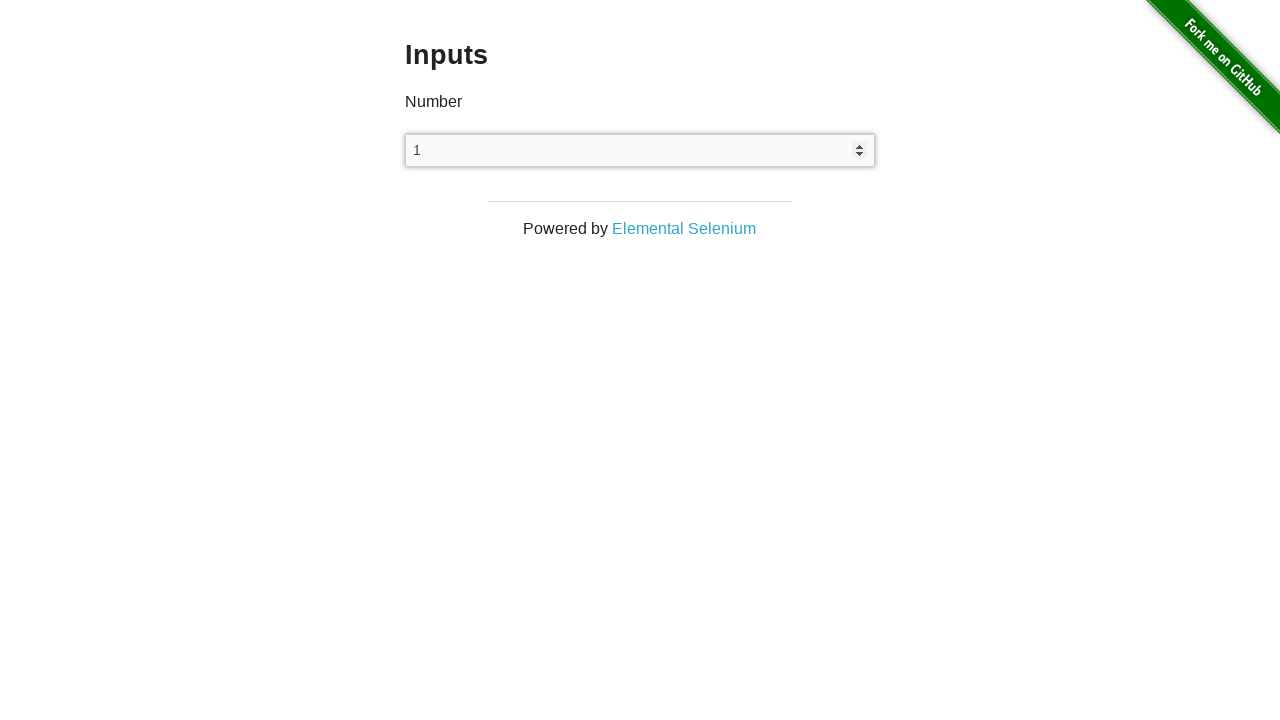

Waited 500ms for the value change to take effect
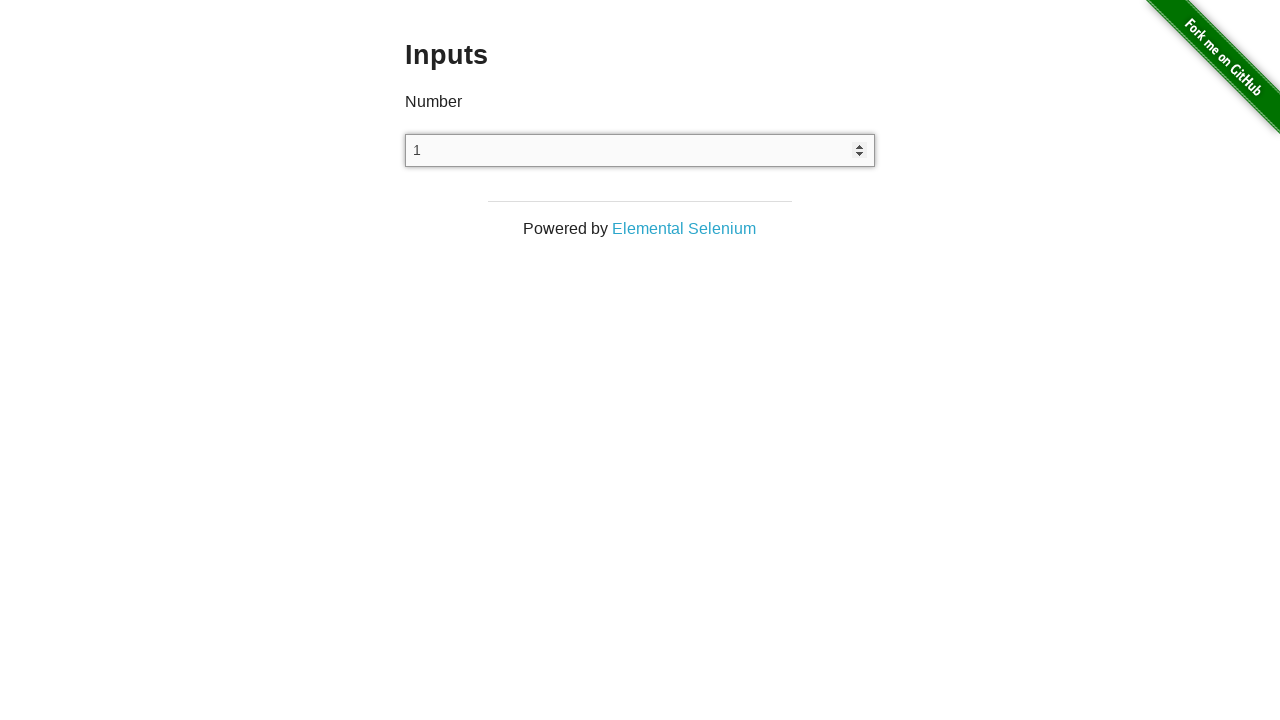

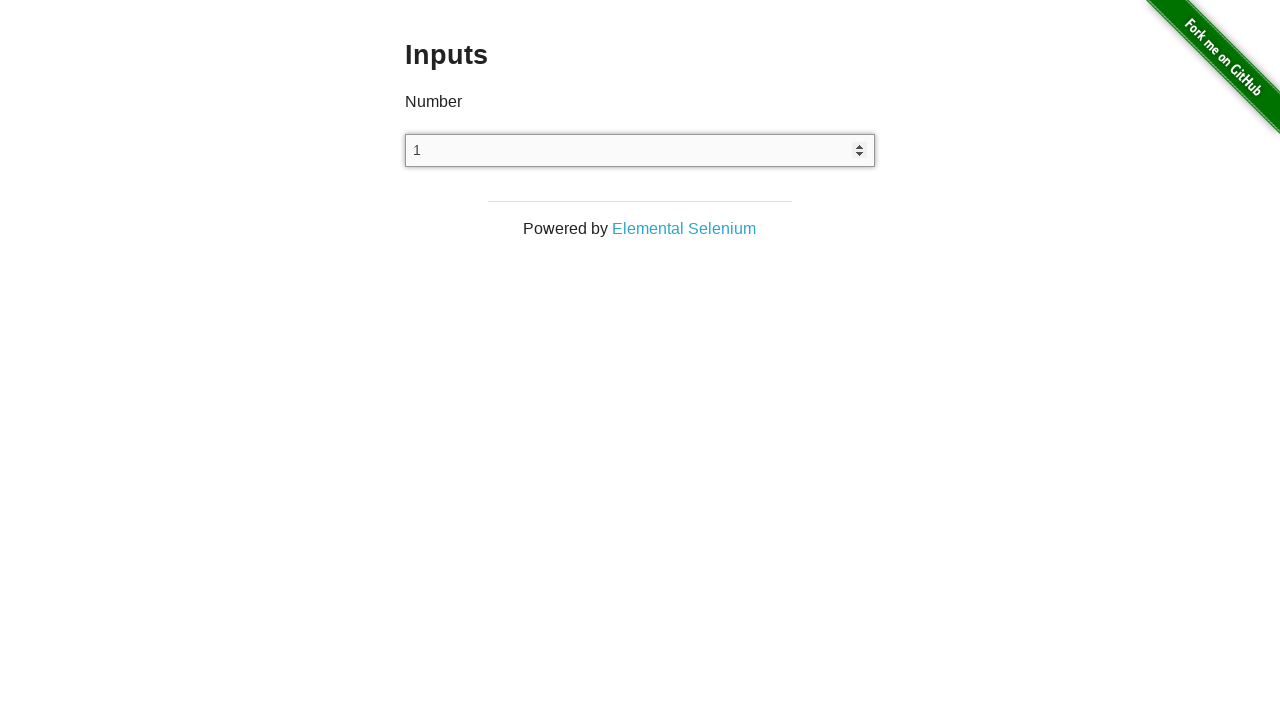